Tests dropdown selection by selecting Option3 from a dropdown menu

Starting URL: https://rahulshettyacademy.com/AutomationPractice/

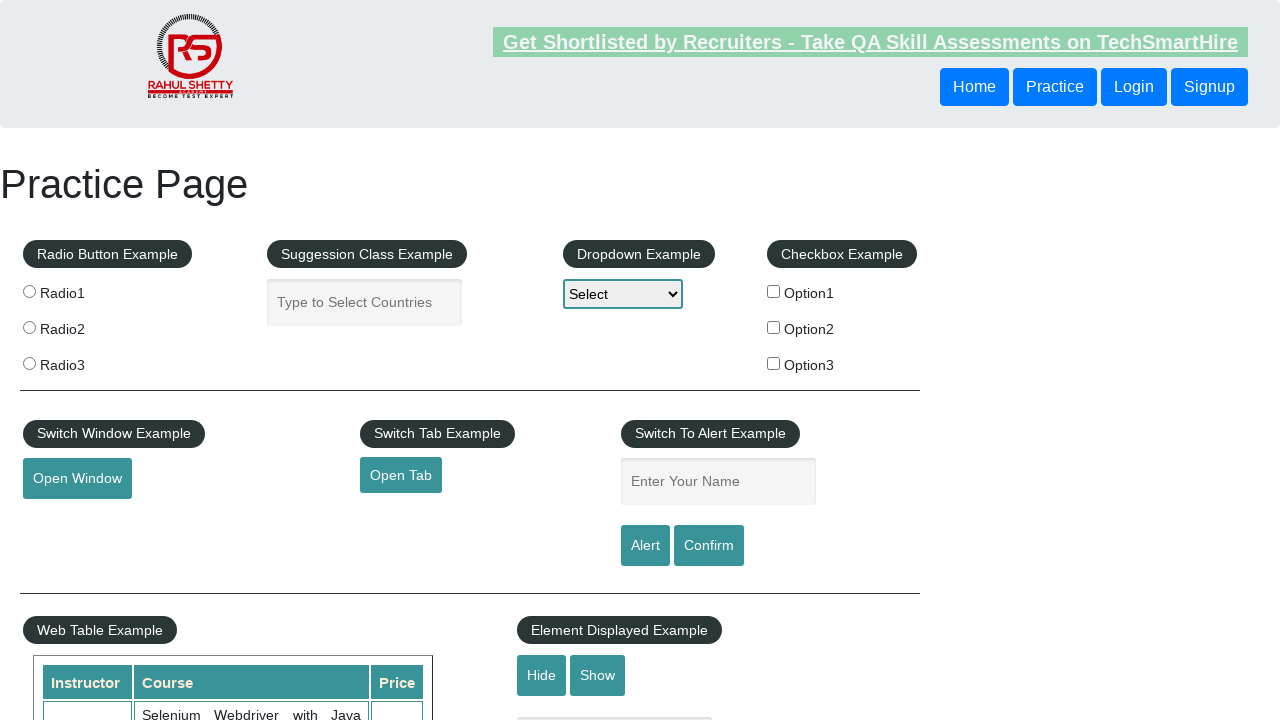

Selected Option3 from the dropdown menu on #dropdown-class-example
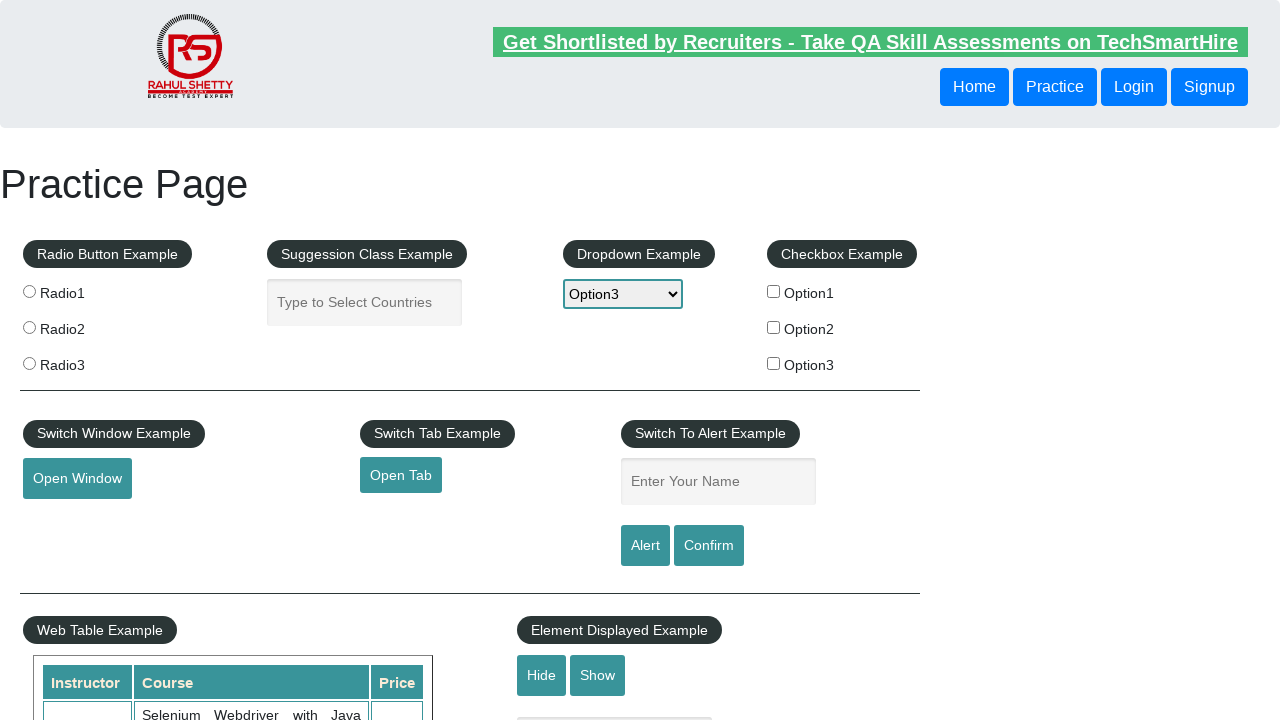

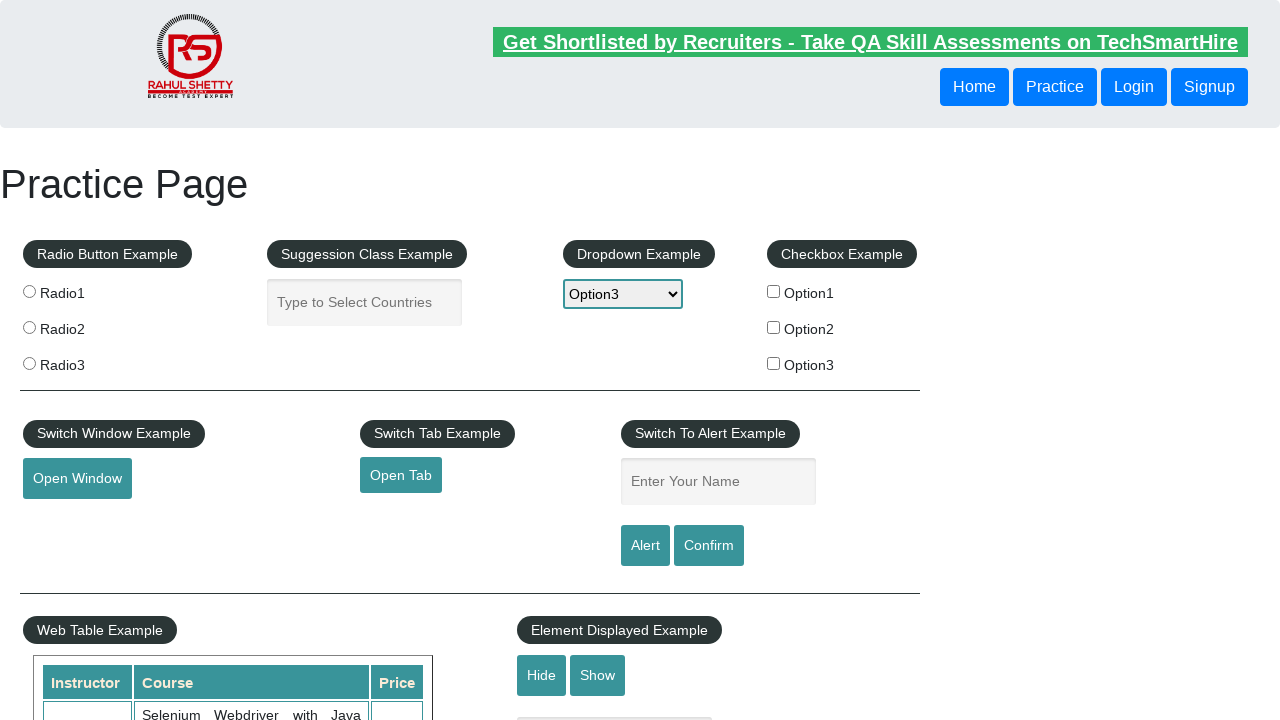